Tests that entered text is trimmed when creating a todo item

Starting URL: https://demo.playwright.dev/todomvc

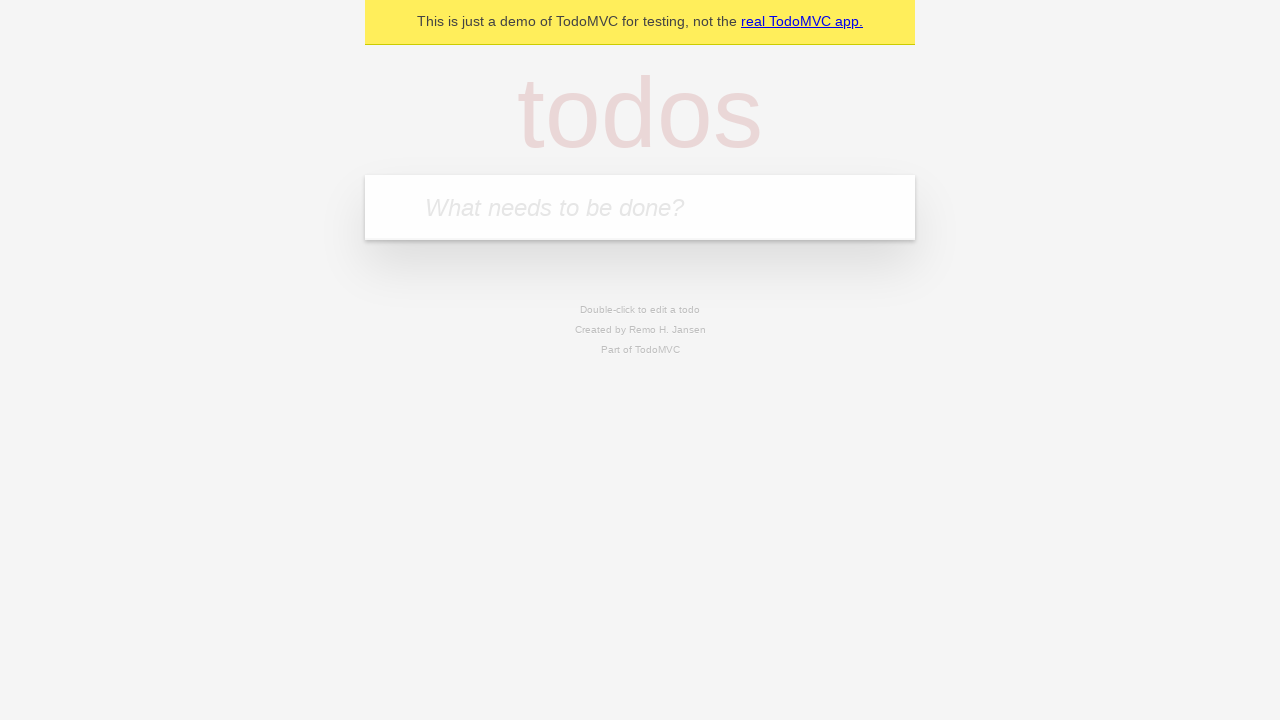

Filled new todo input with text containing leading and trailing whitespace on .new-todo
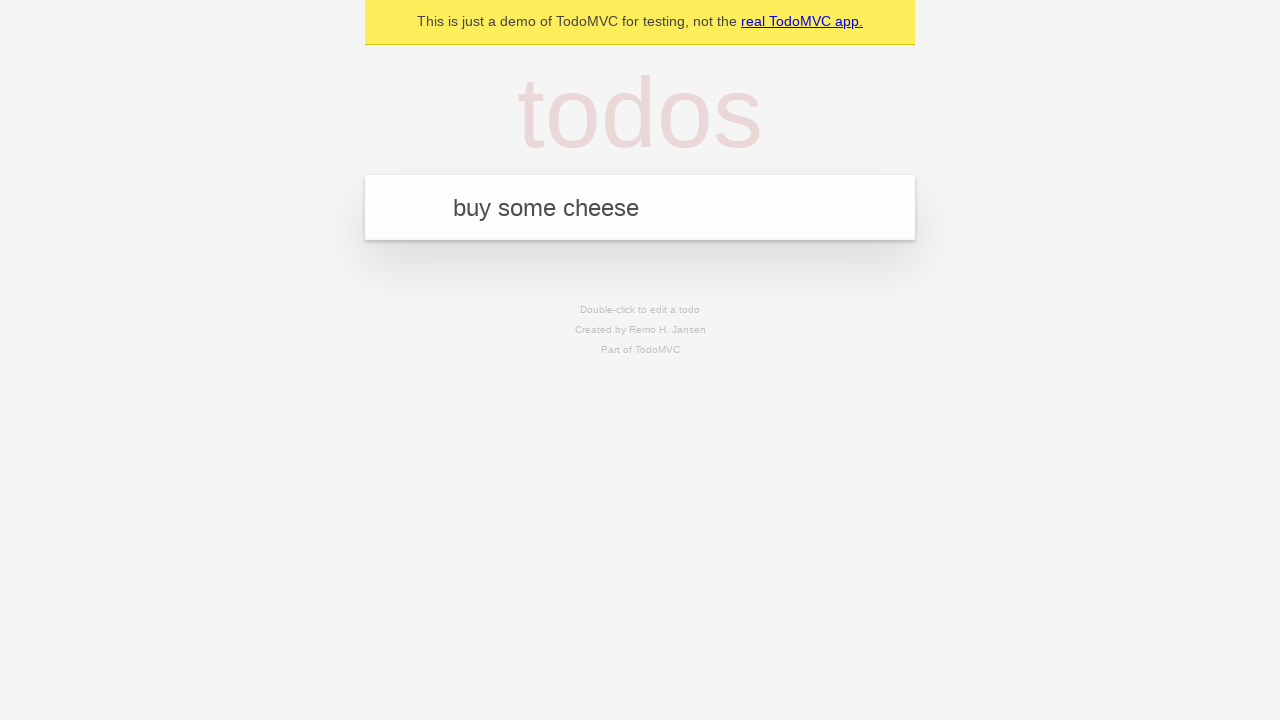

Pressed Enter to create todo item on .new-todo
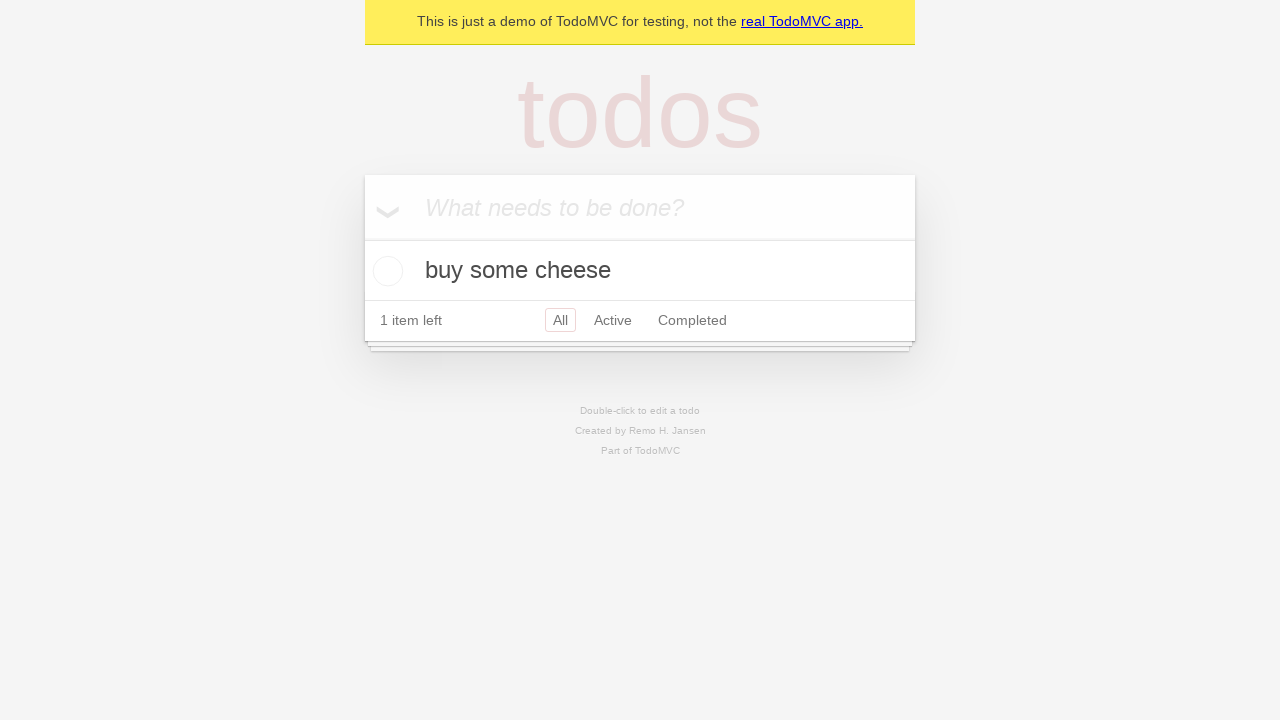

Todo item appeared in the list
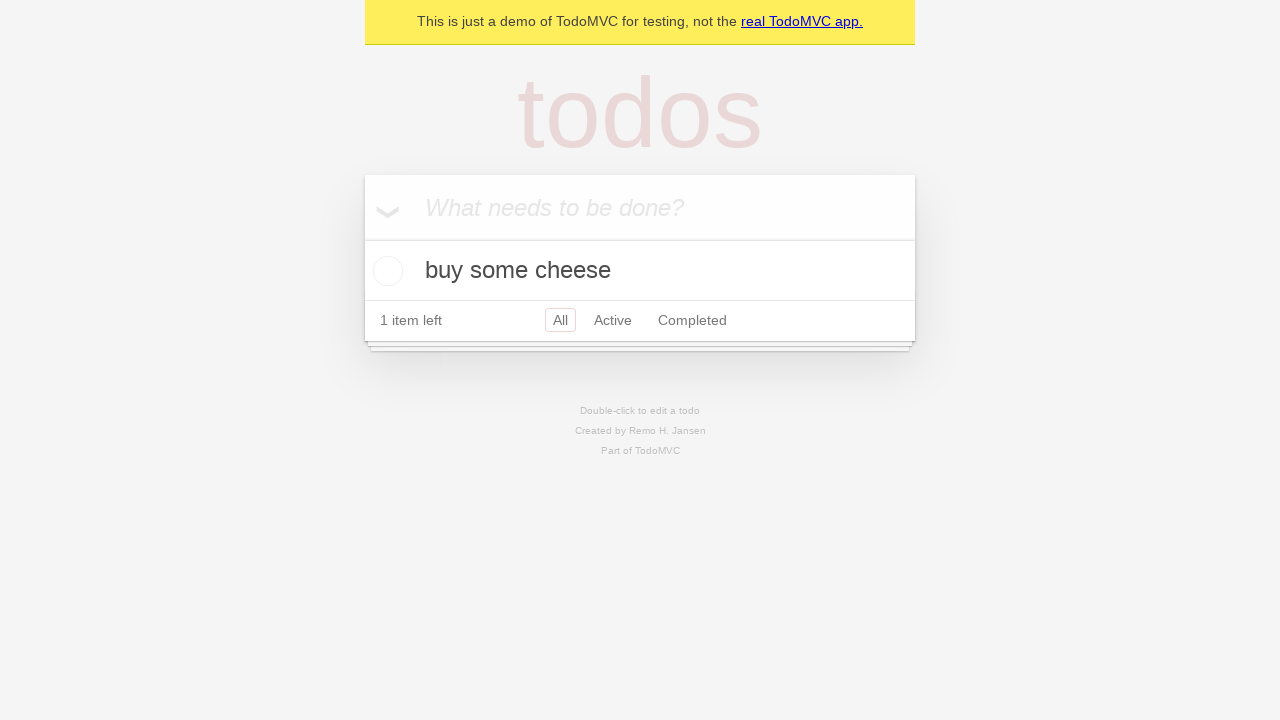

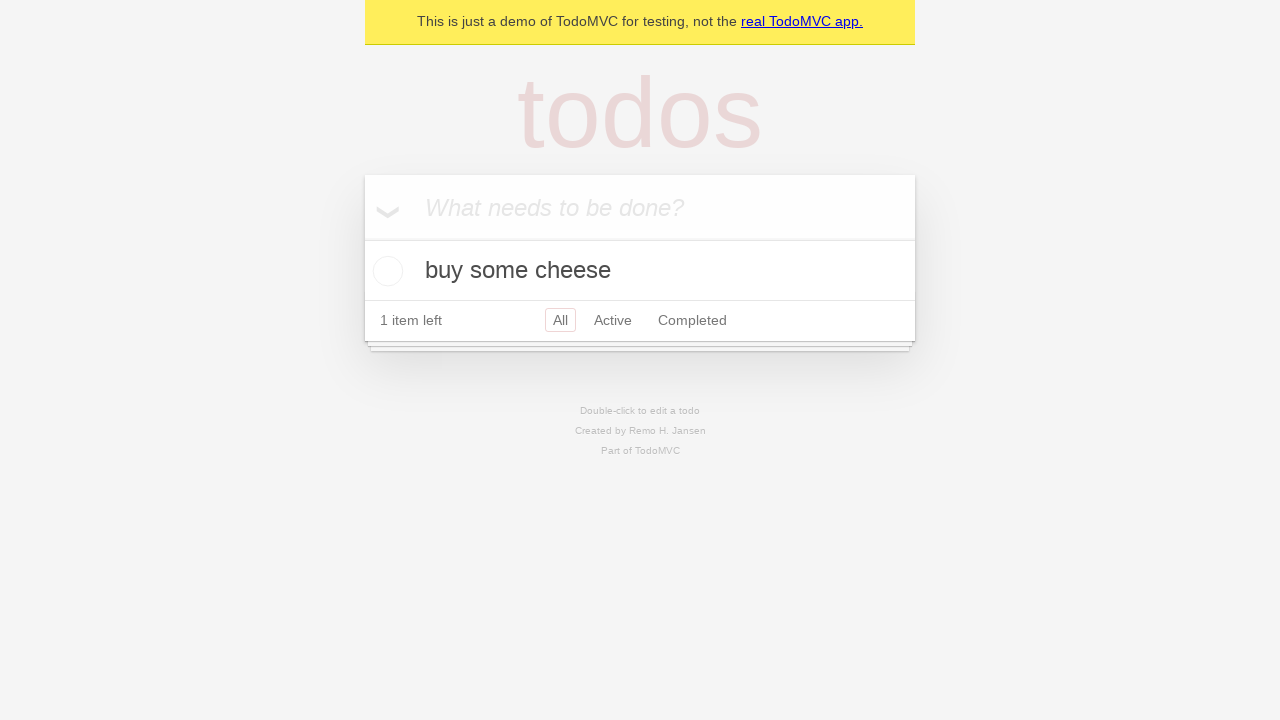